Tests a To-do application by clicking on list items to mark them complete, adding a new todo item with text "LambdaTest", and verifying the page heading is displayed.

Starting URL: https://stage-lambda-devops-use-only.lambdatestinternal.com/To-do-app/index.html

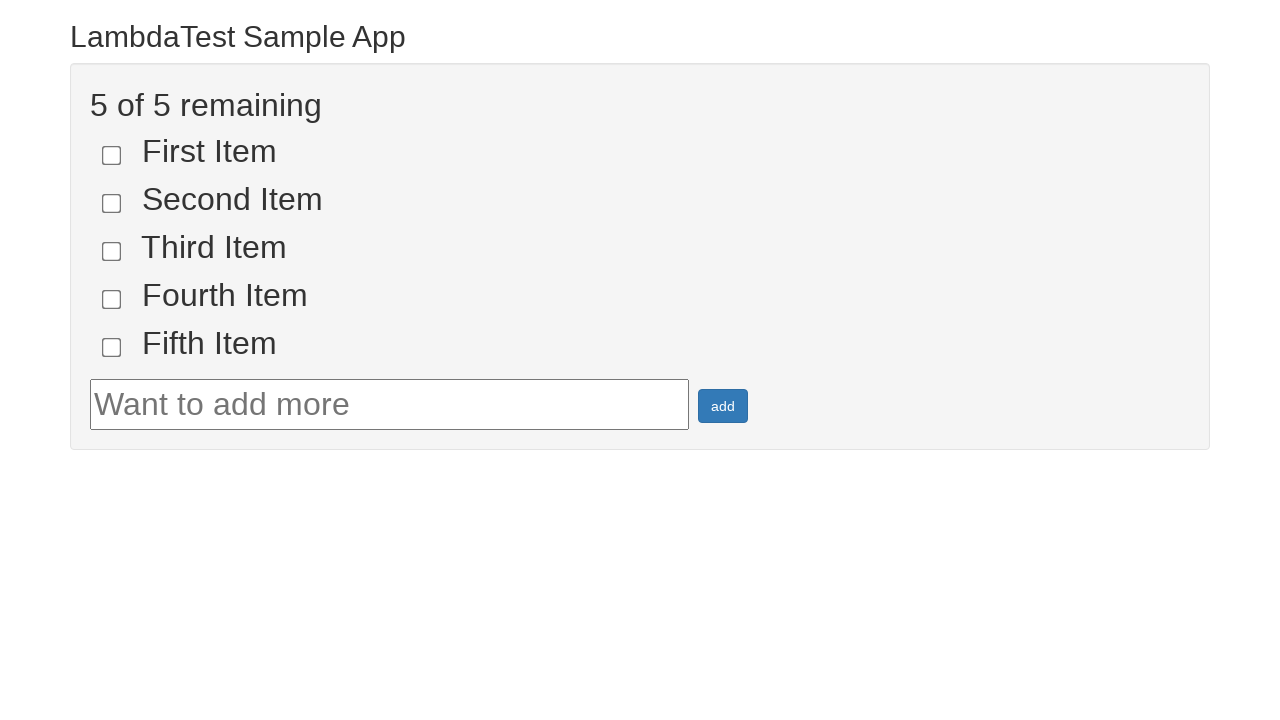

Set viewport size to 1920x1080
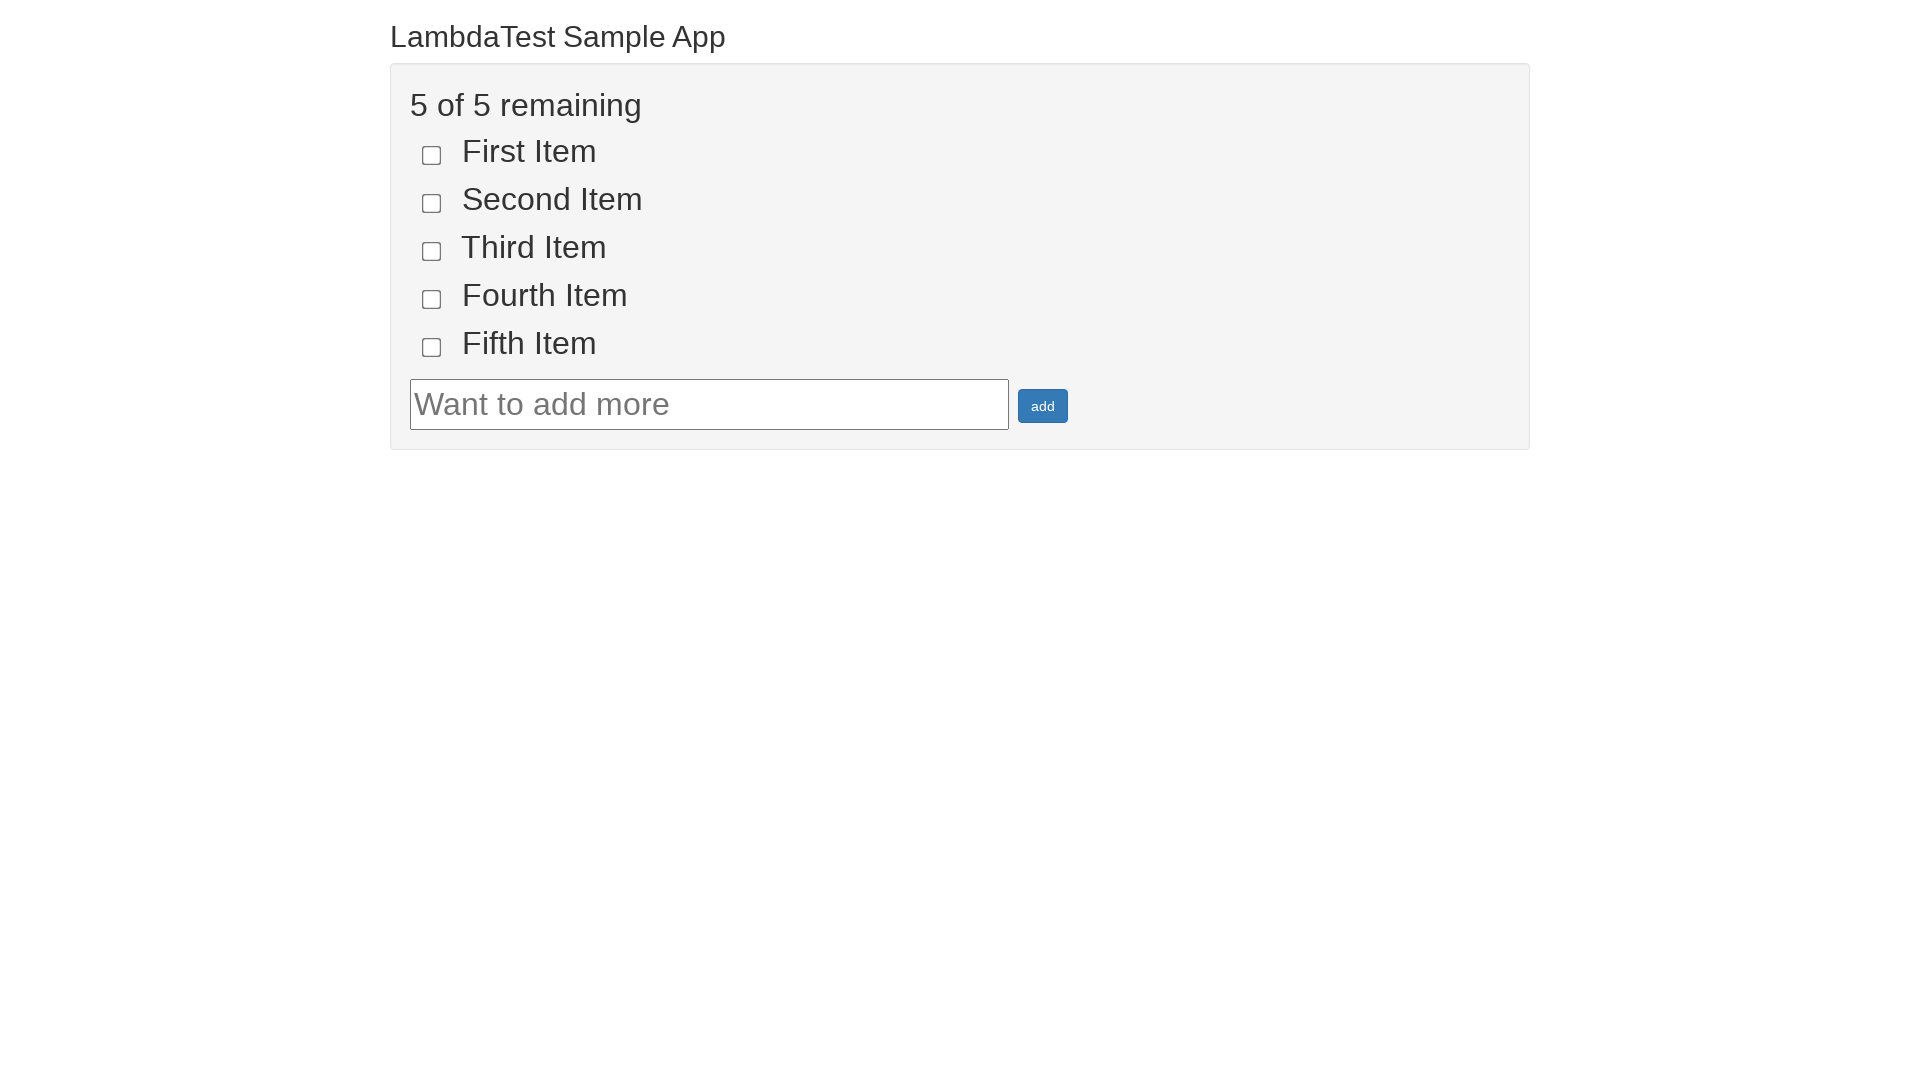

Clicked first list item to mark as complete at (432, 155) on input[name='li1']
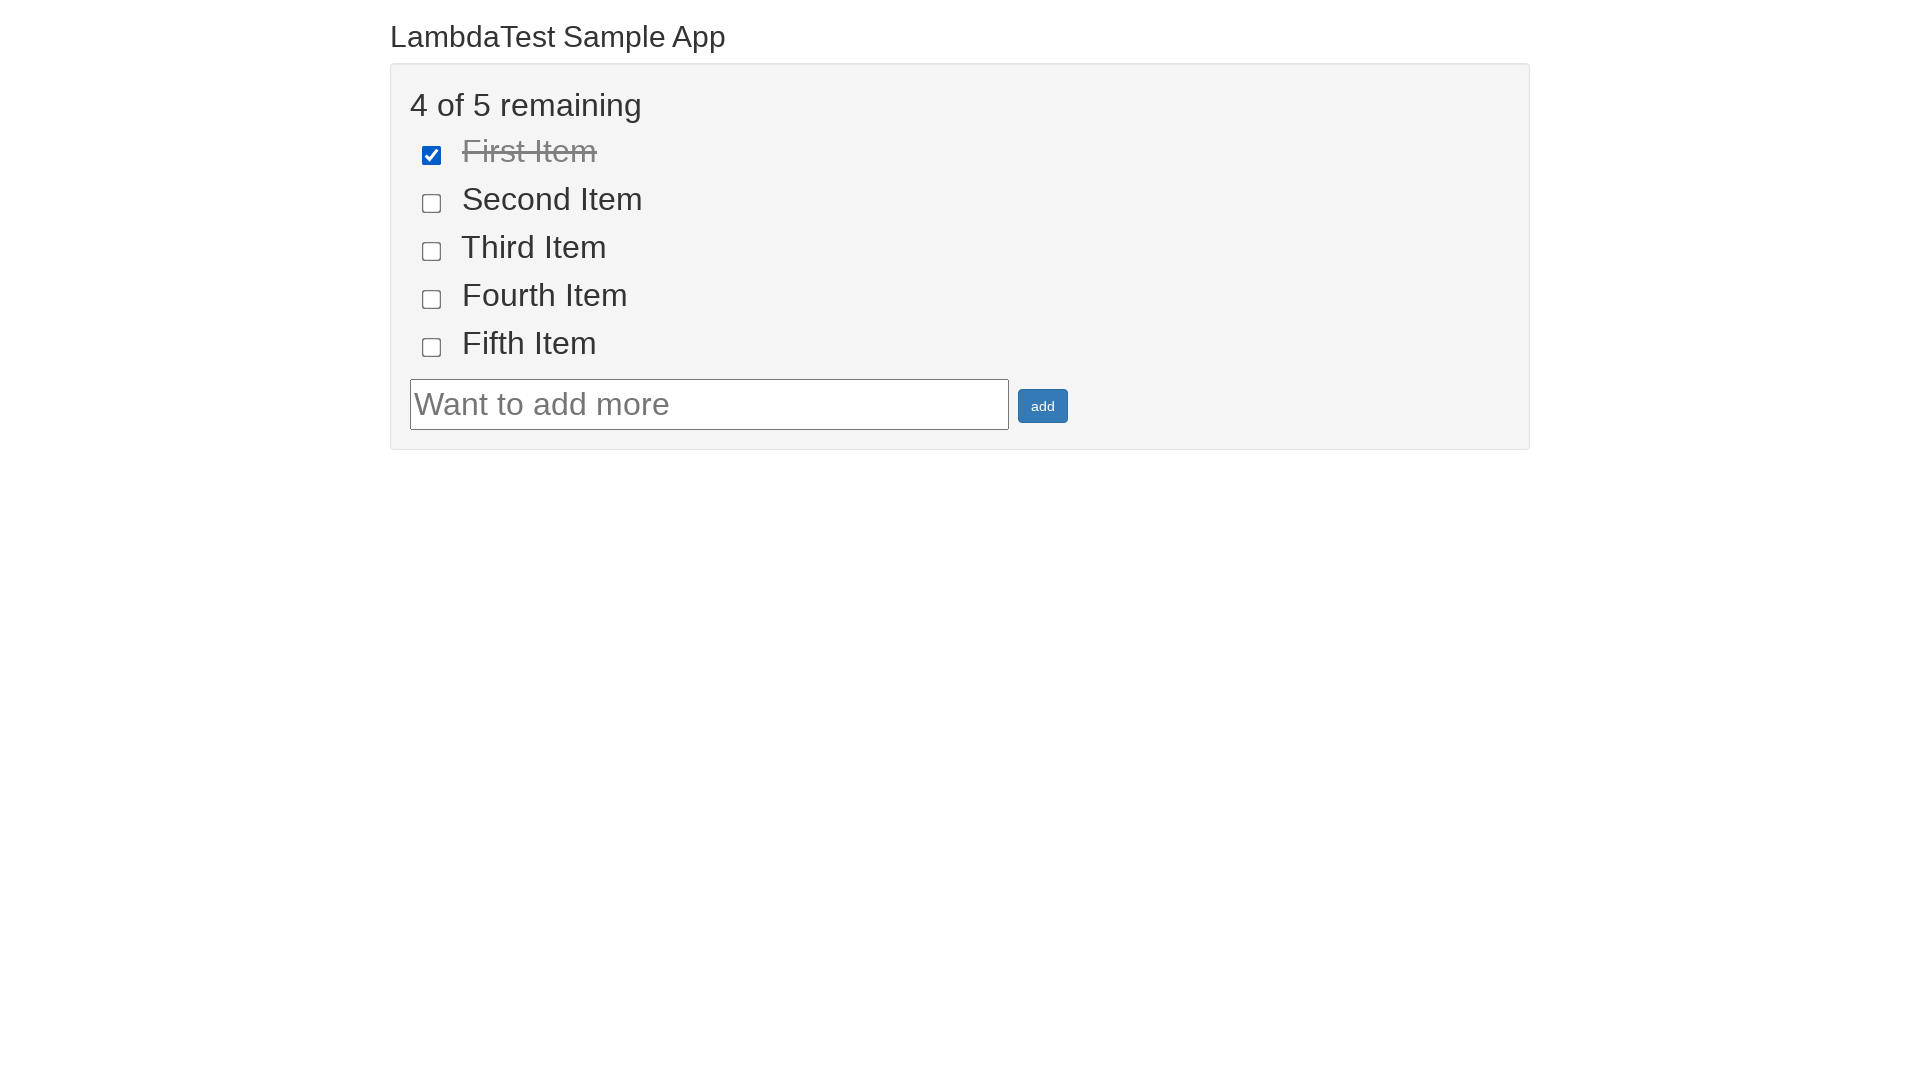

Clicked second list item to mark as complete at (432, 203) on input[name='li2']
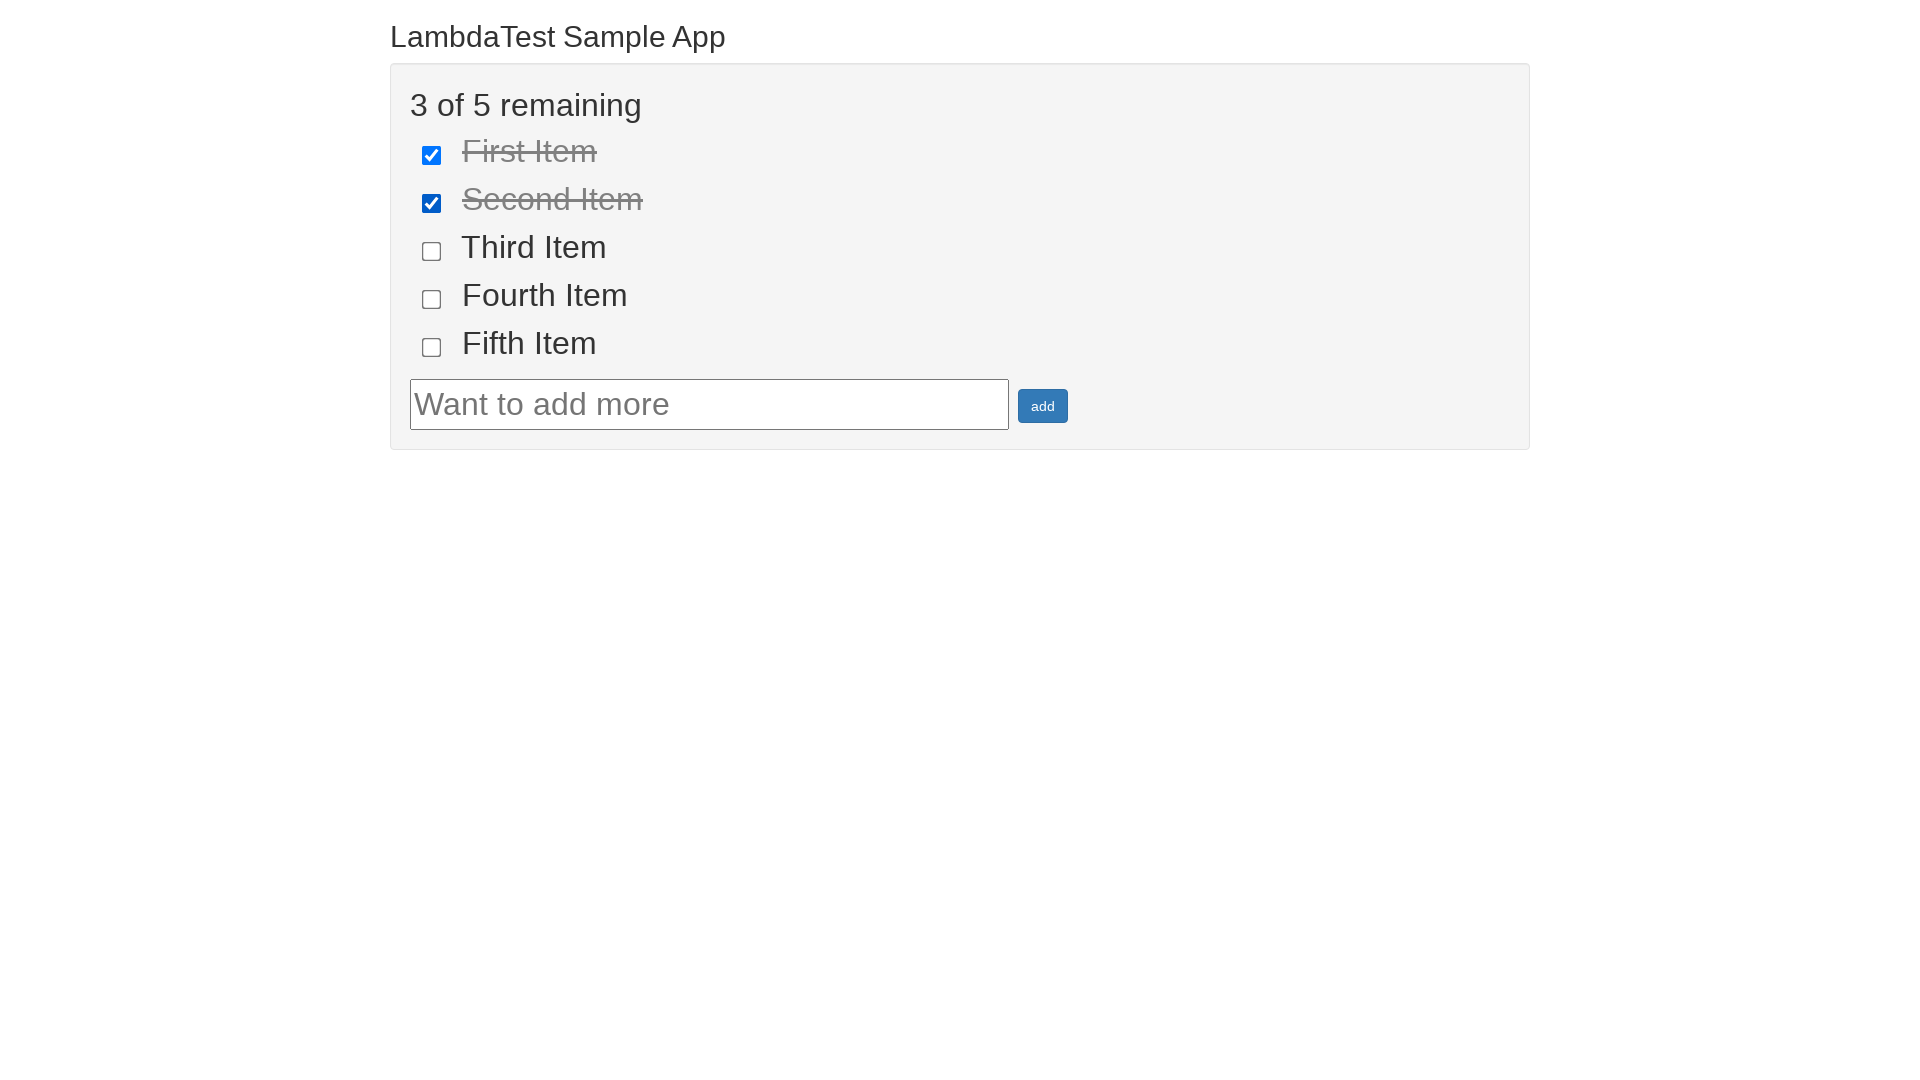

Filled todo input field with 'LambdaTest' on #sampletodotext
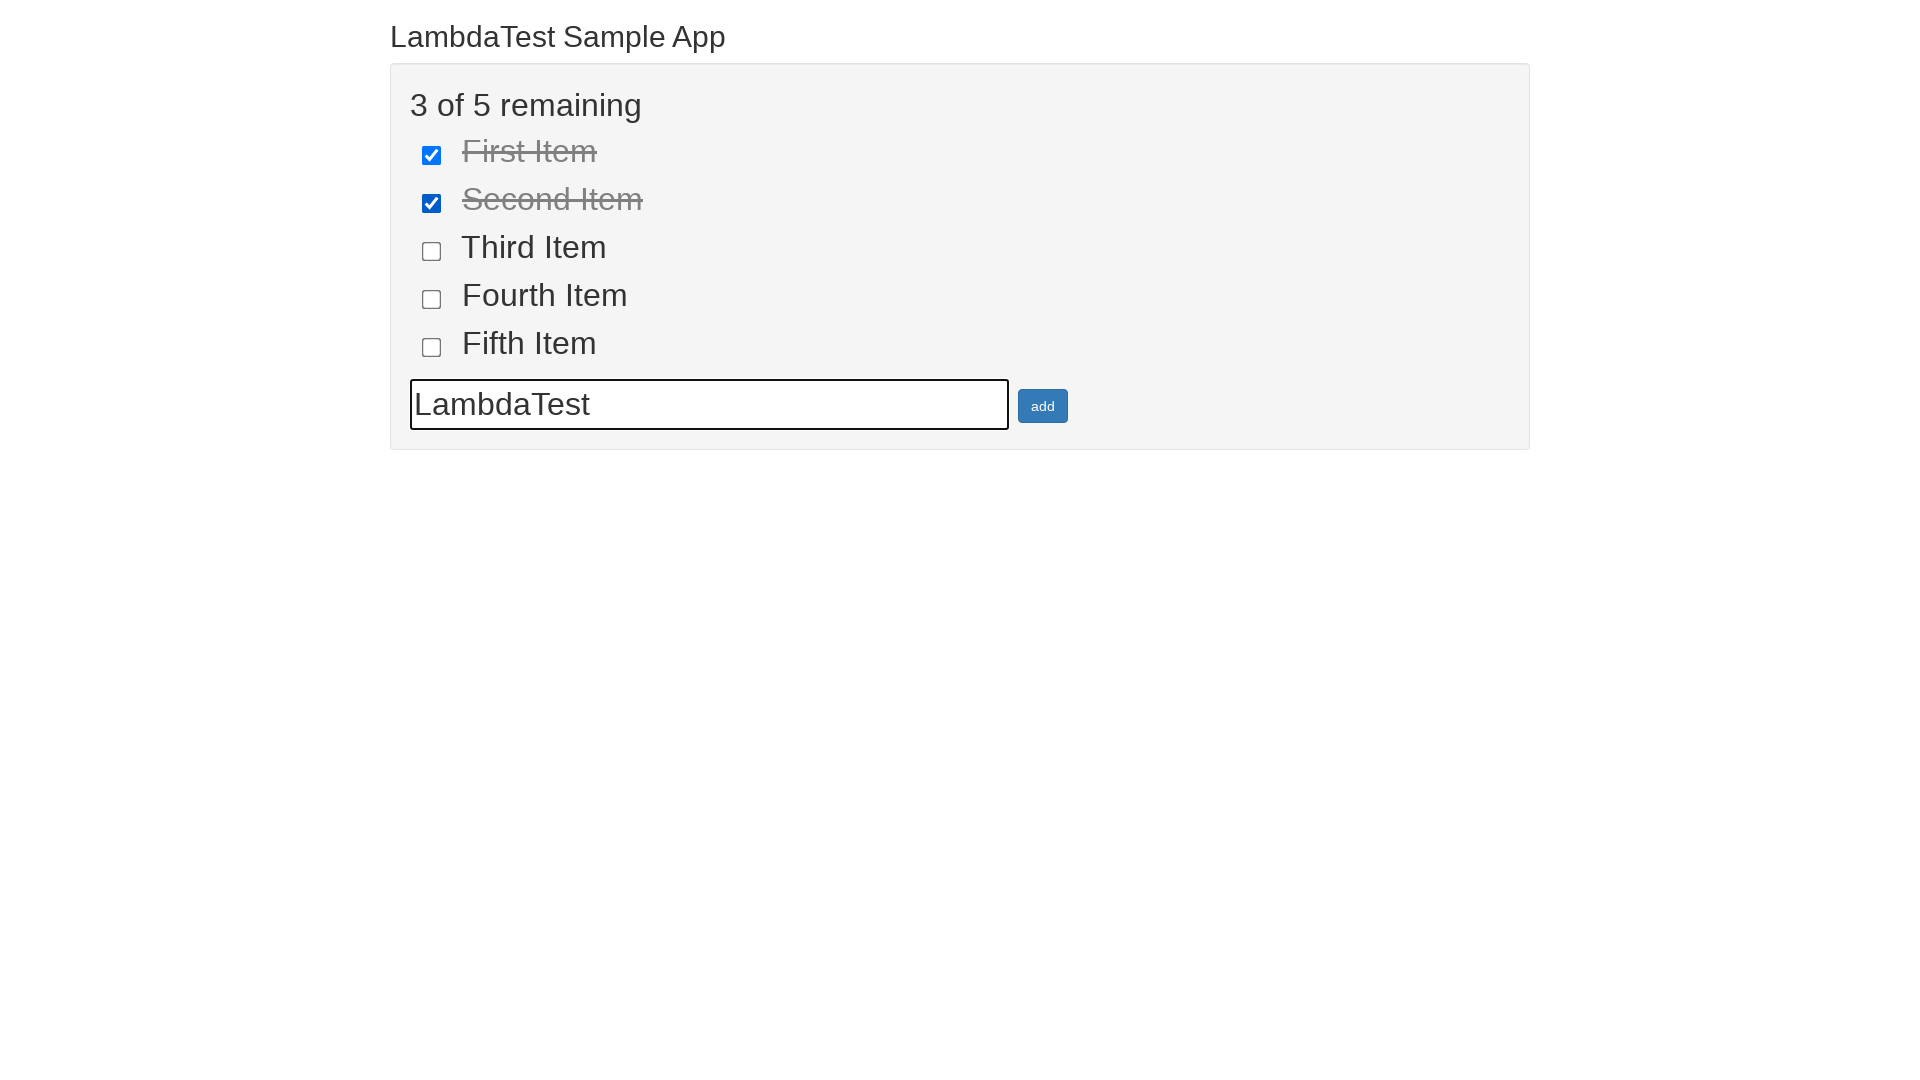

Clicked add button to create new todo item at (1043, 406) on #addbutton
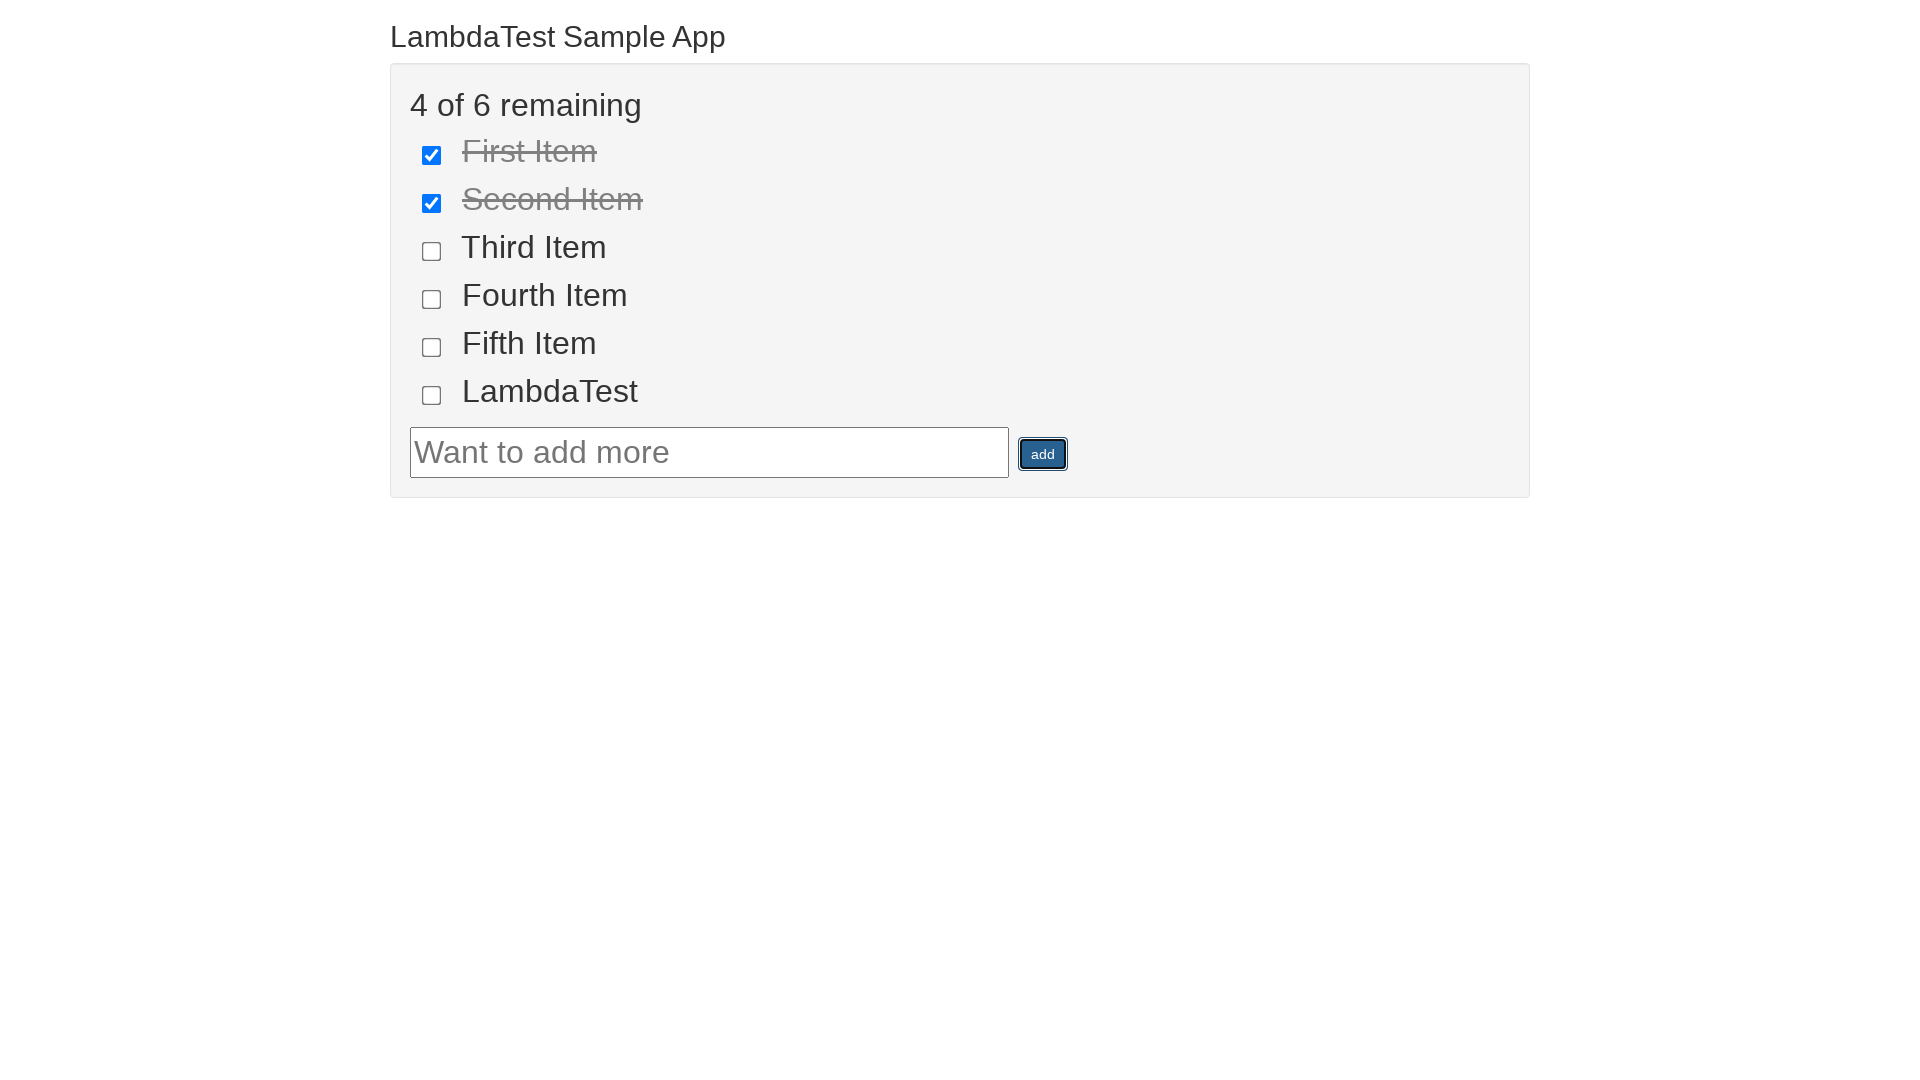

Page heading is displayed and visible
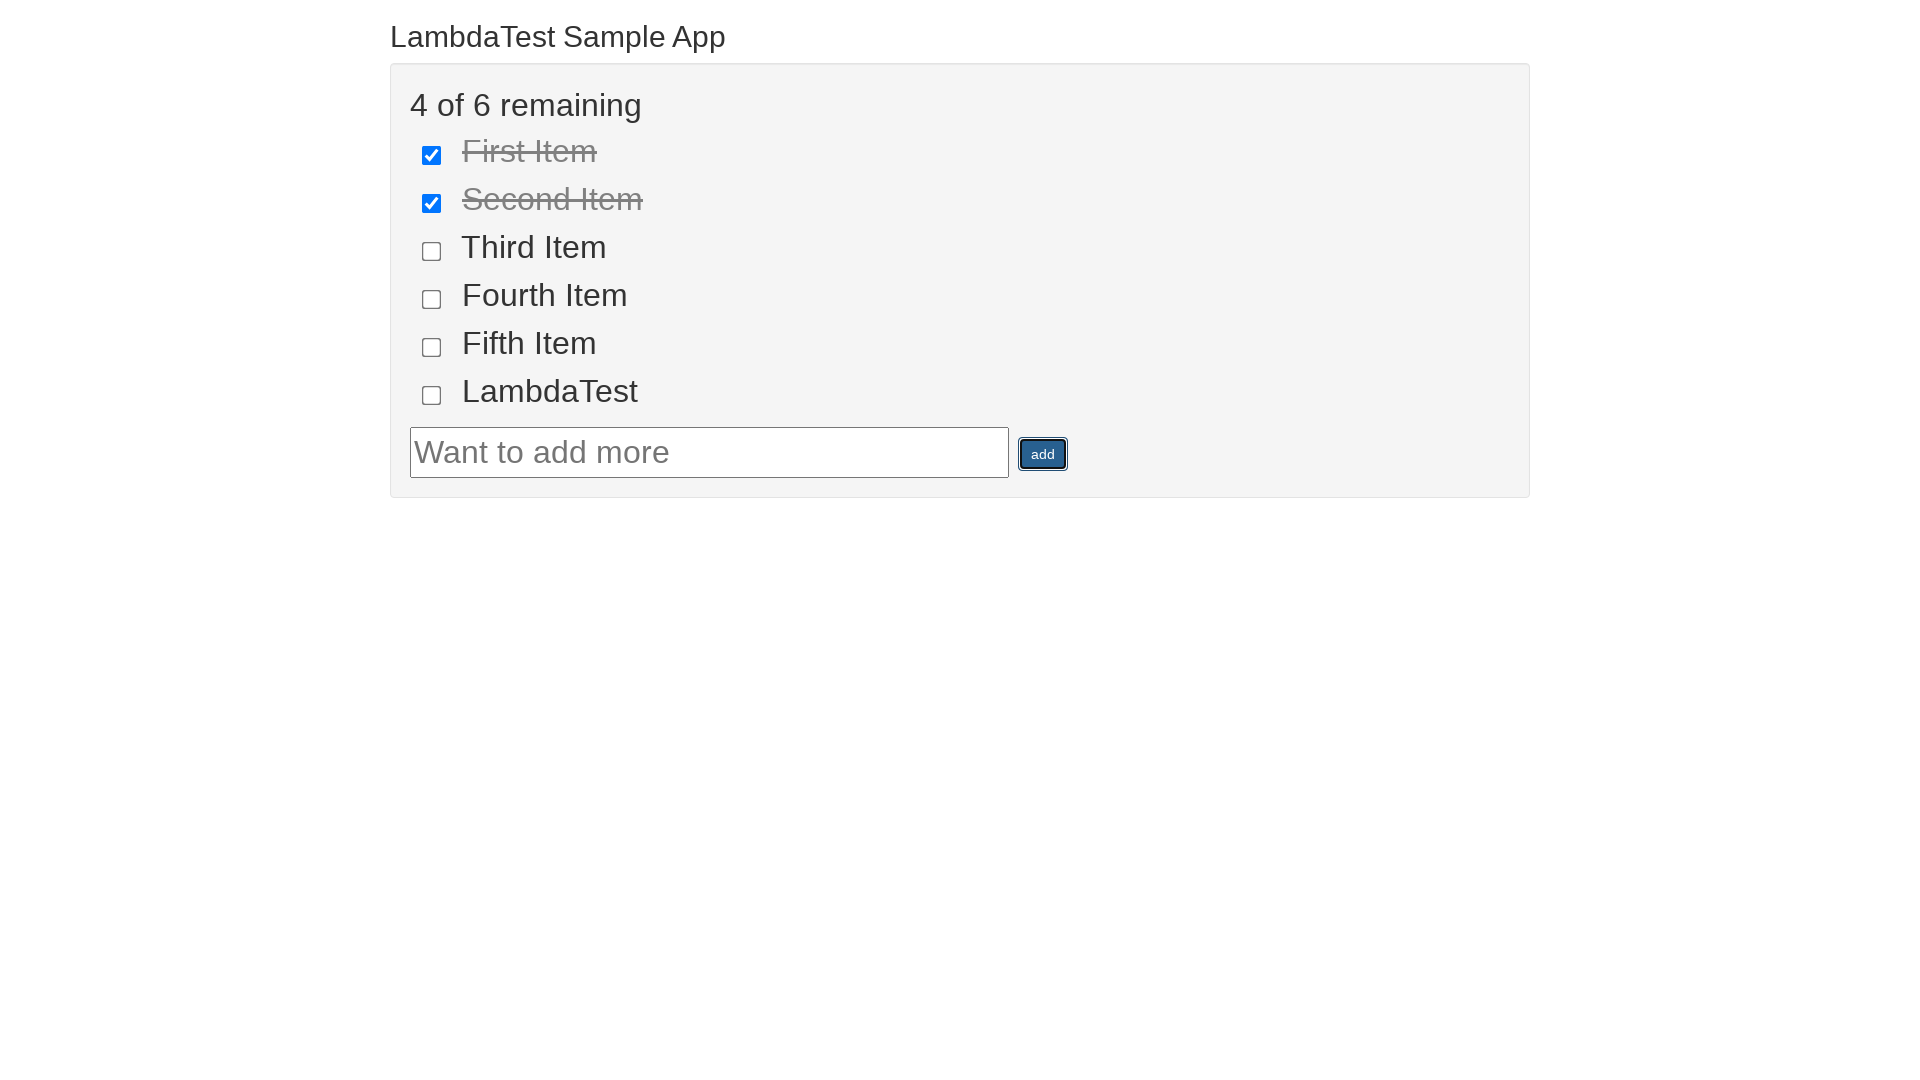

Clicked page heading at (960, 36) on .container h2
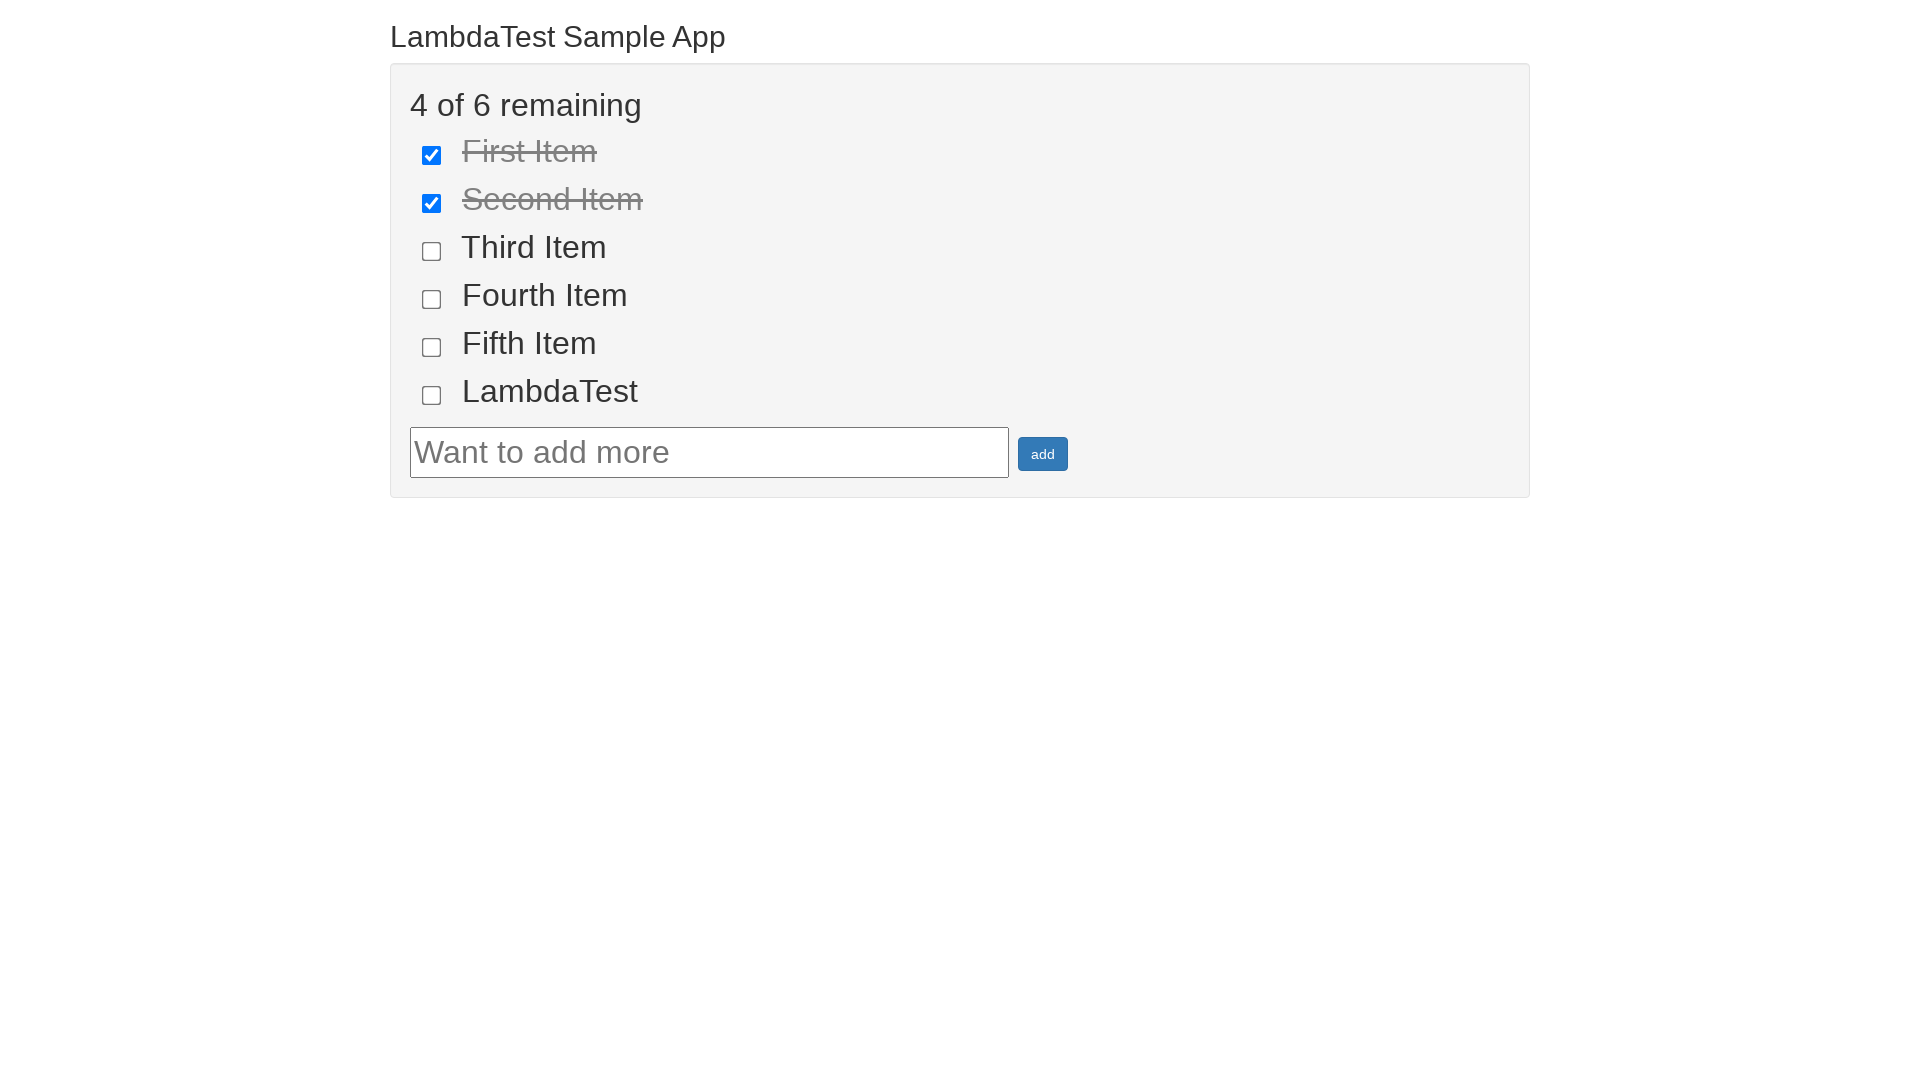

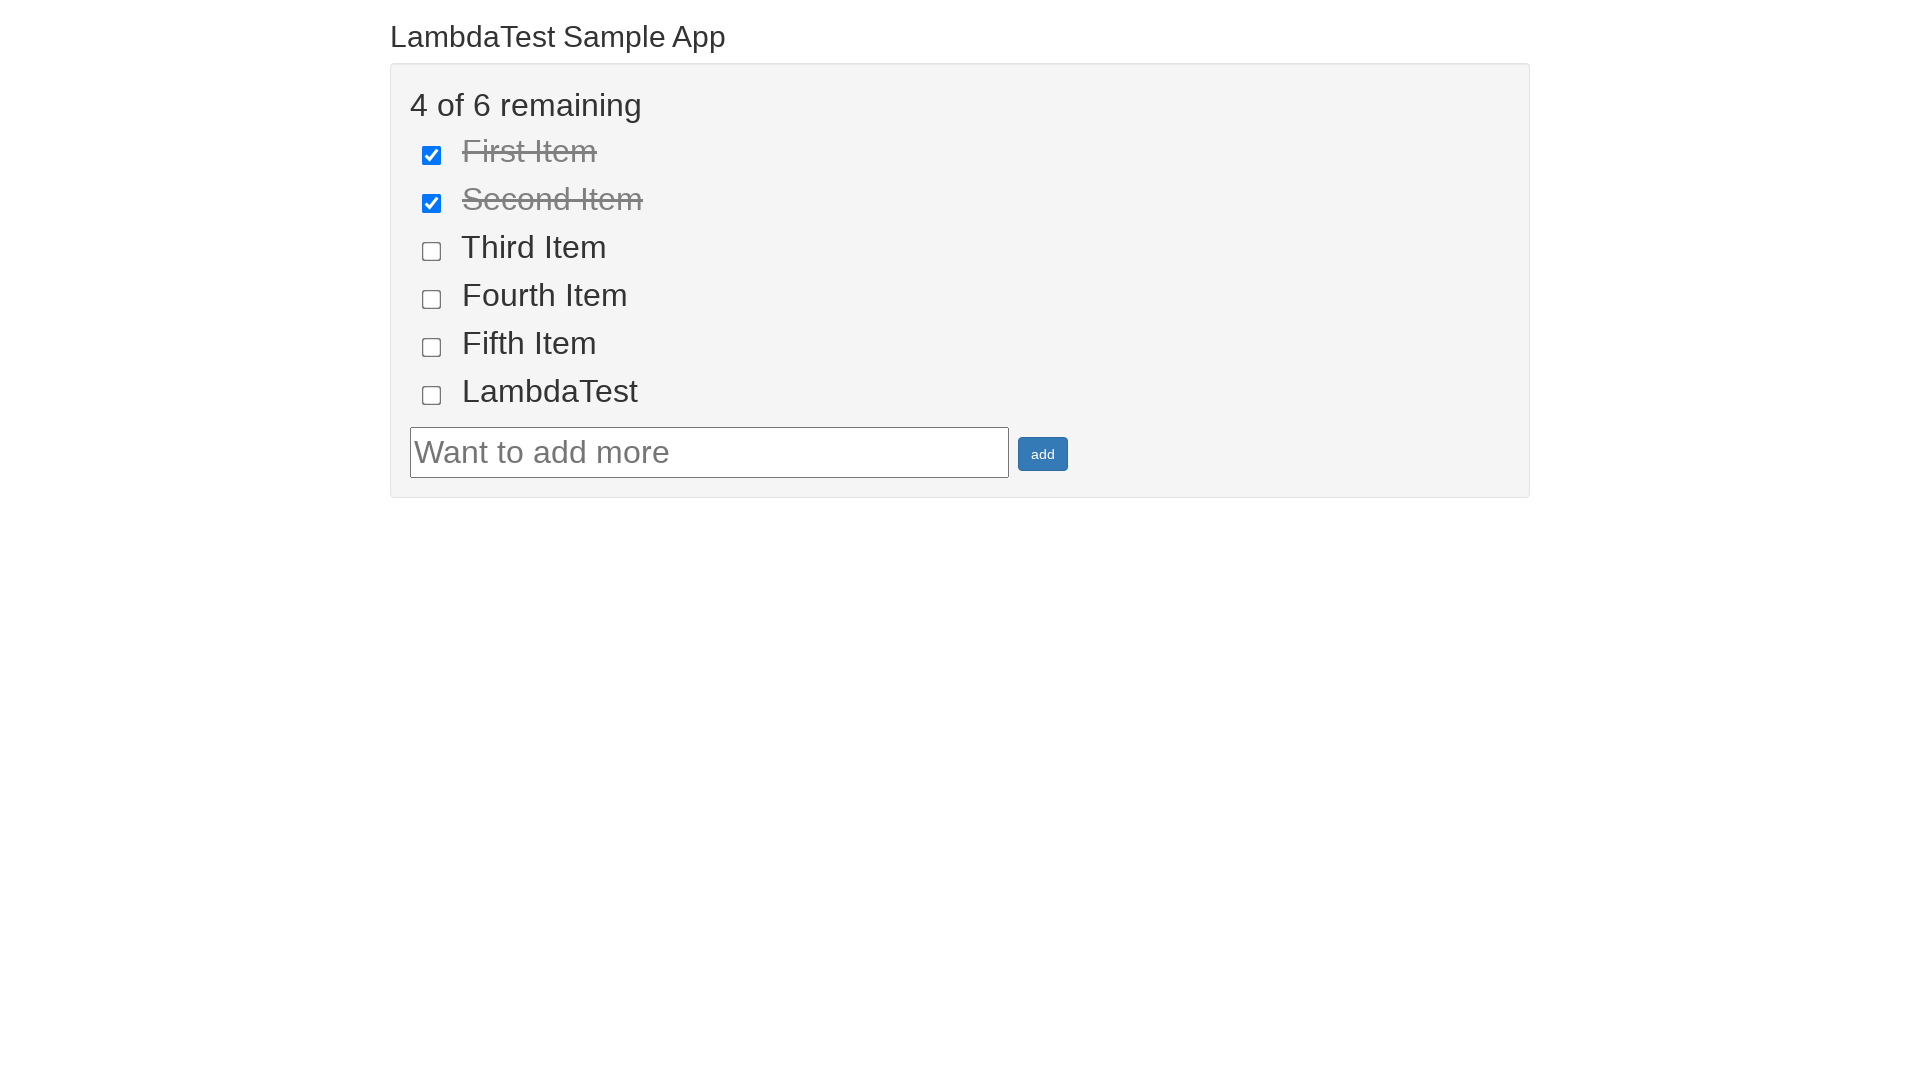